Tests that clicking the Email column header sorts the table values in ascending alphabetical order.

Starting URL: http://the-internet.herokuapp.com/tables

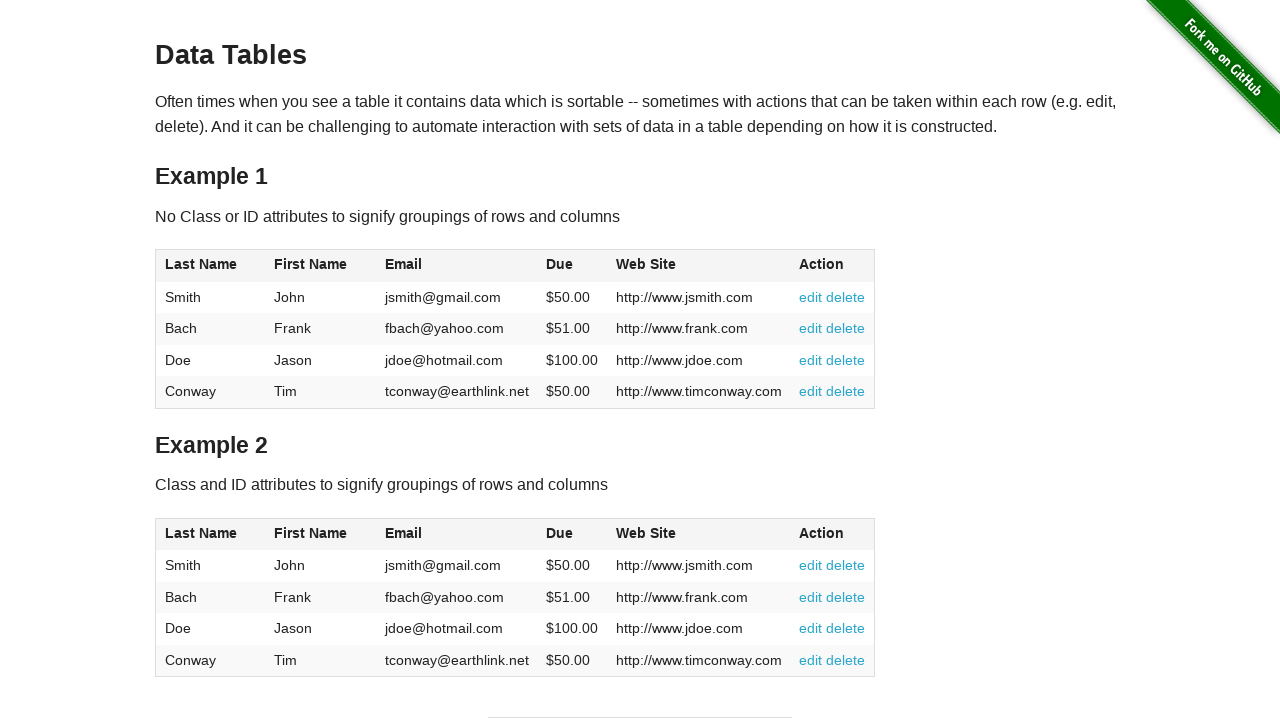

Clicked Email column header to sort table at (457, 266) on #table1 thead tr th:nth-of-type(3)
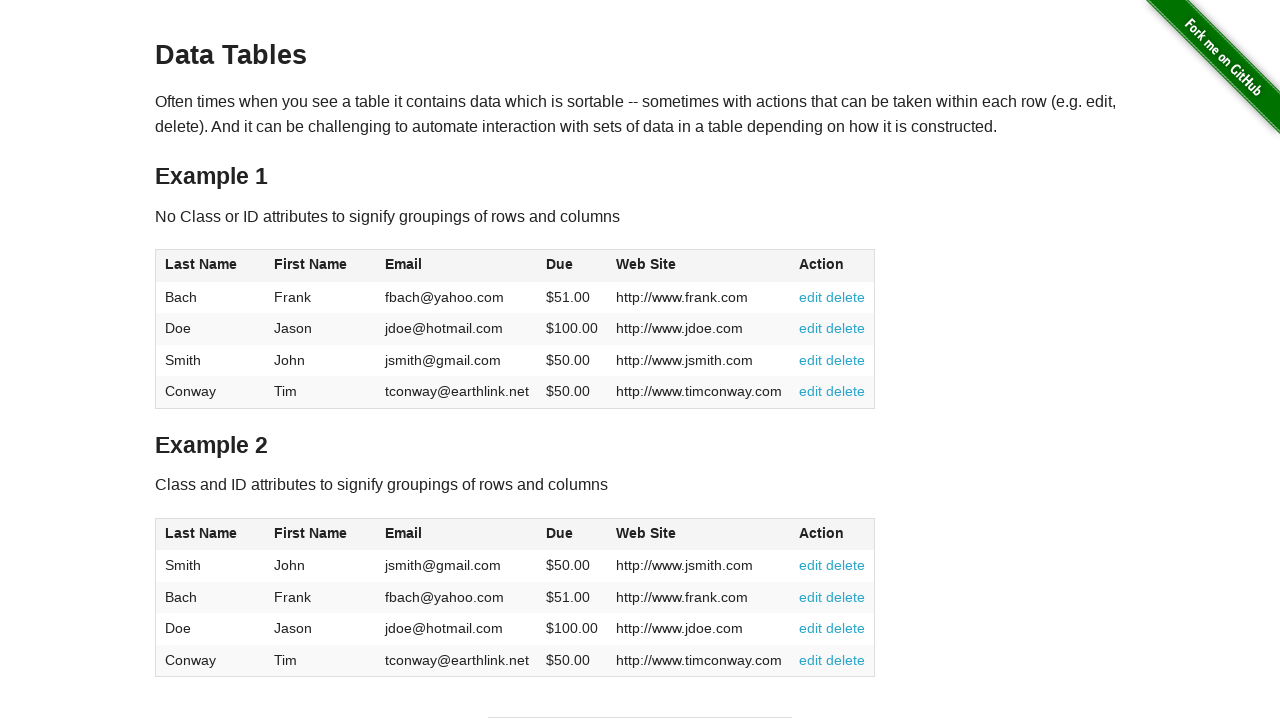

Table data loaded after sorting by Email column in ascending order
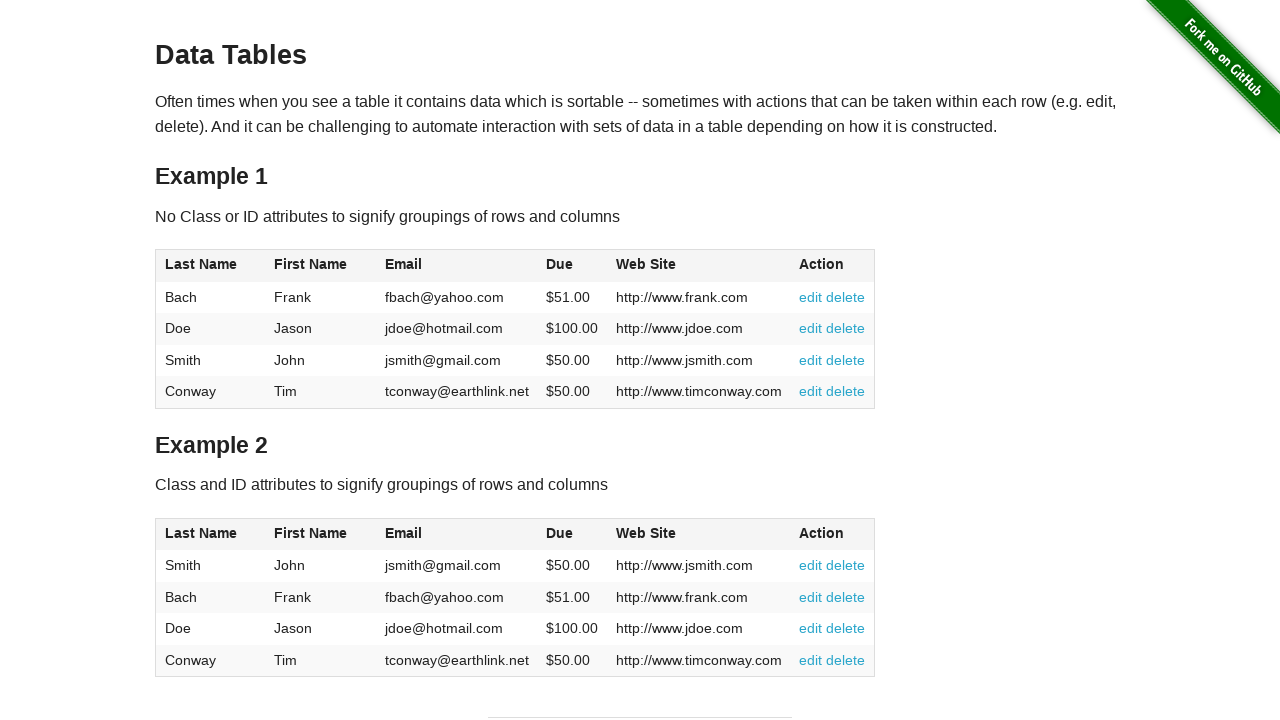

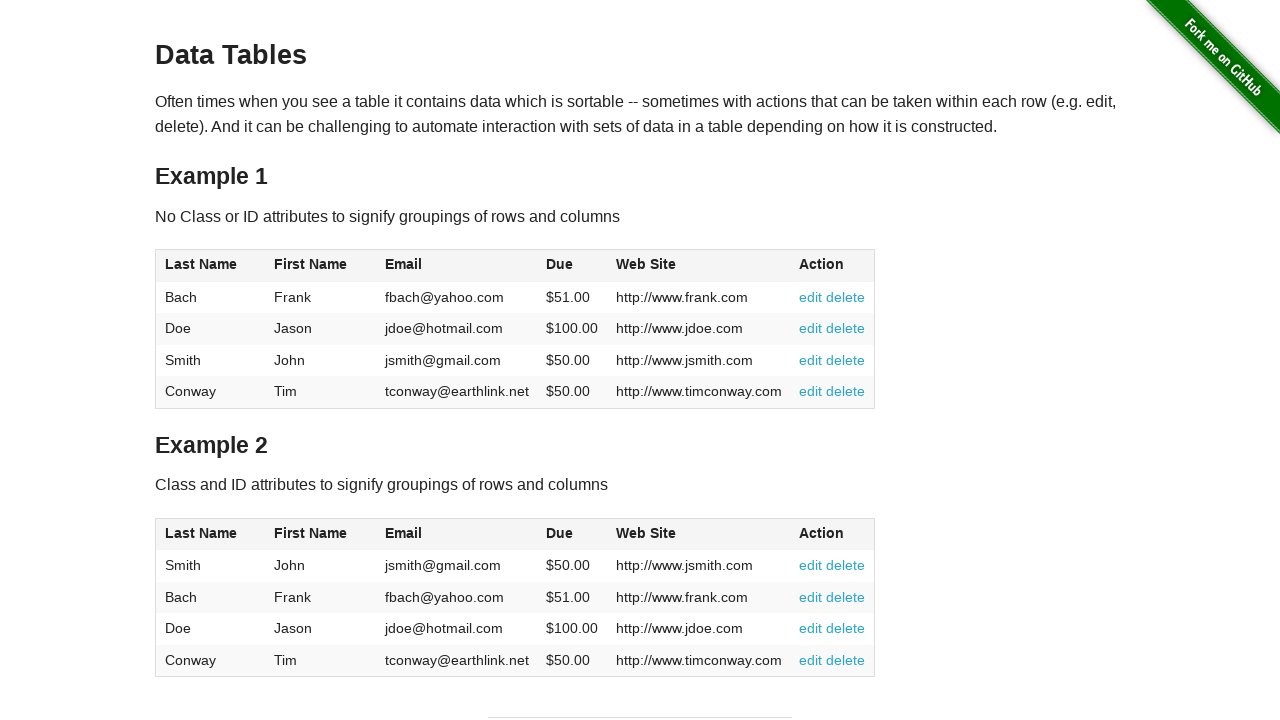